Tests the filter functionality by clicking on Active, Completed, and All filter links and verifying URL changes.

Starting URL: https://todomvc.com/examples/react/dist/

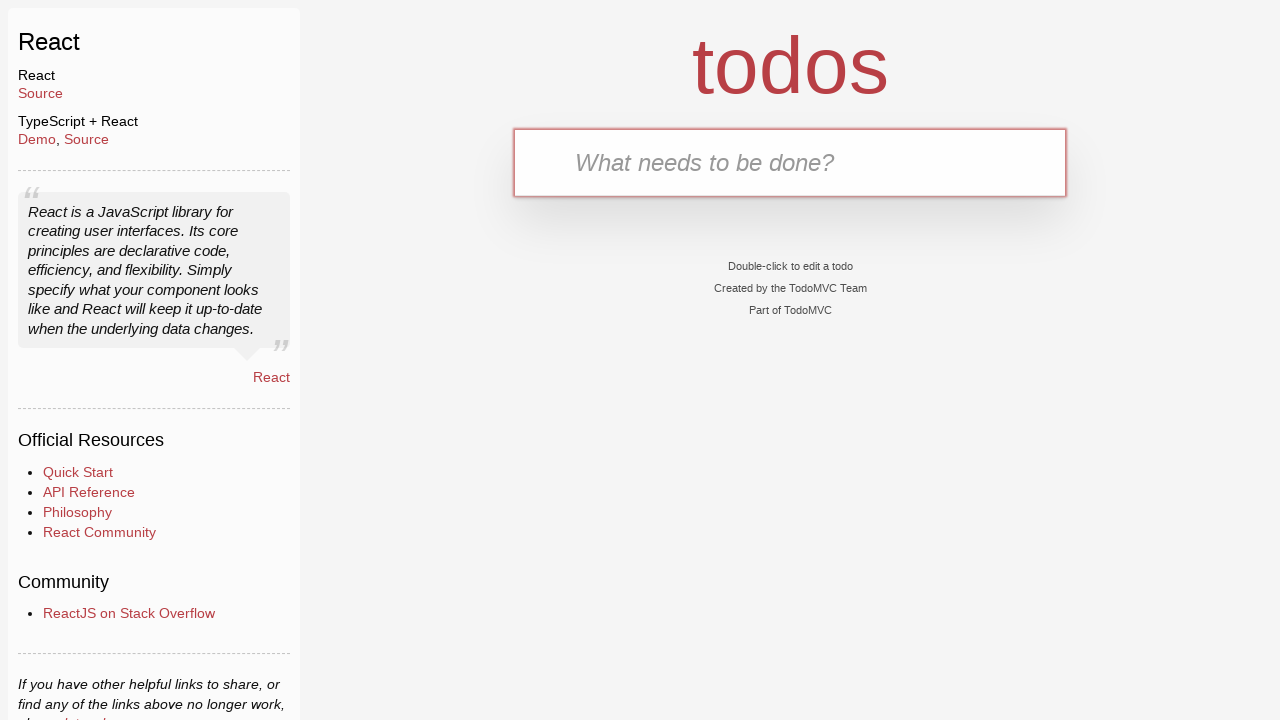

Clicked on the new todo input field at (790, 162) on .new-todo
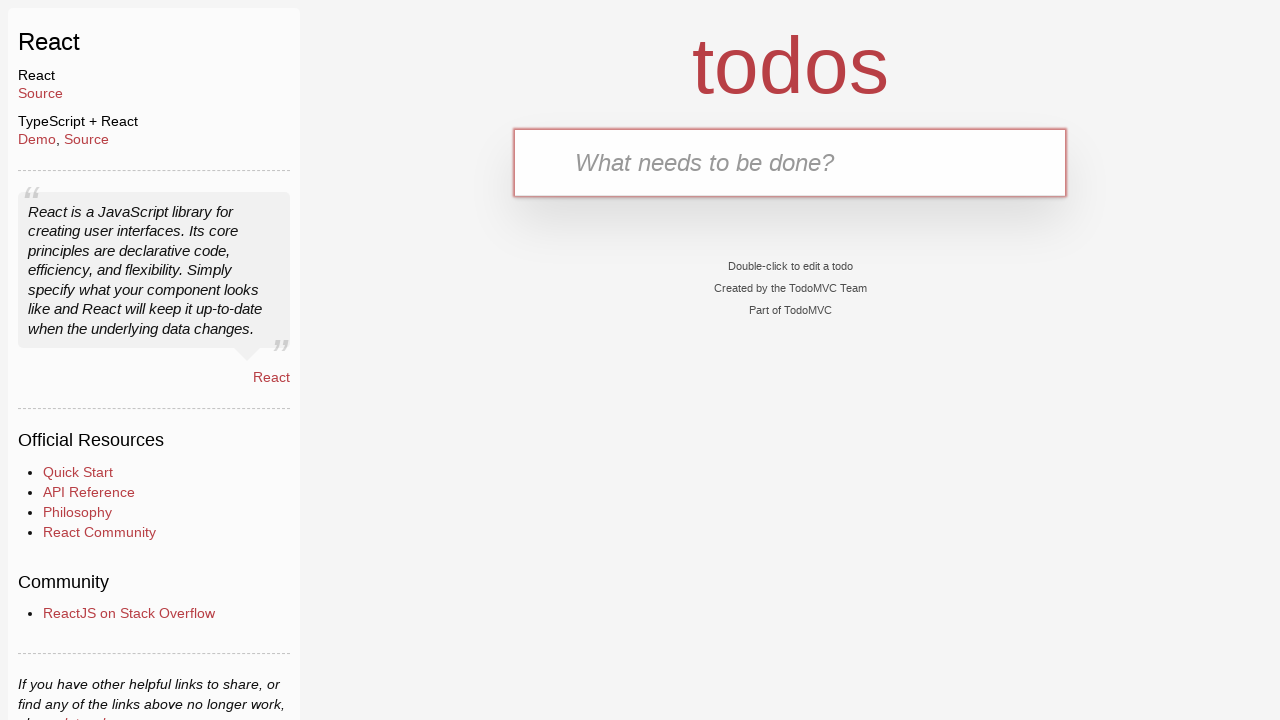

Filled new todo input with 'Need at least one' on .new-todo
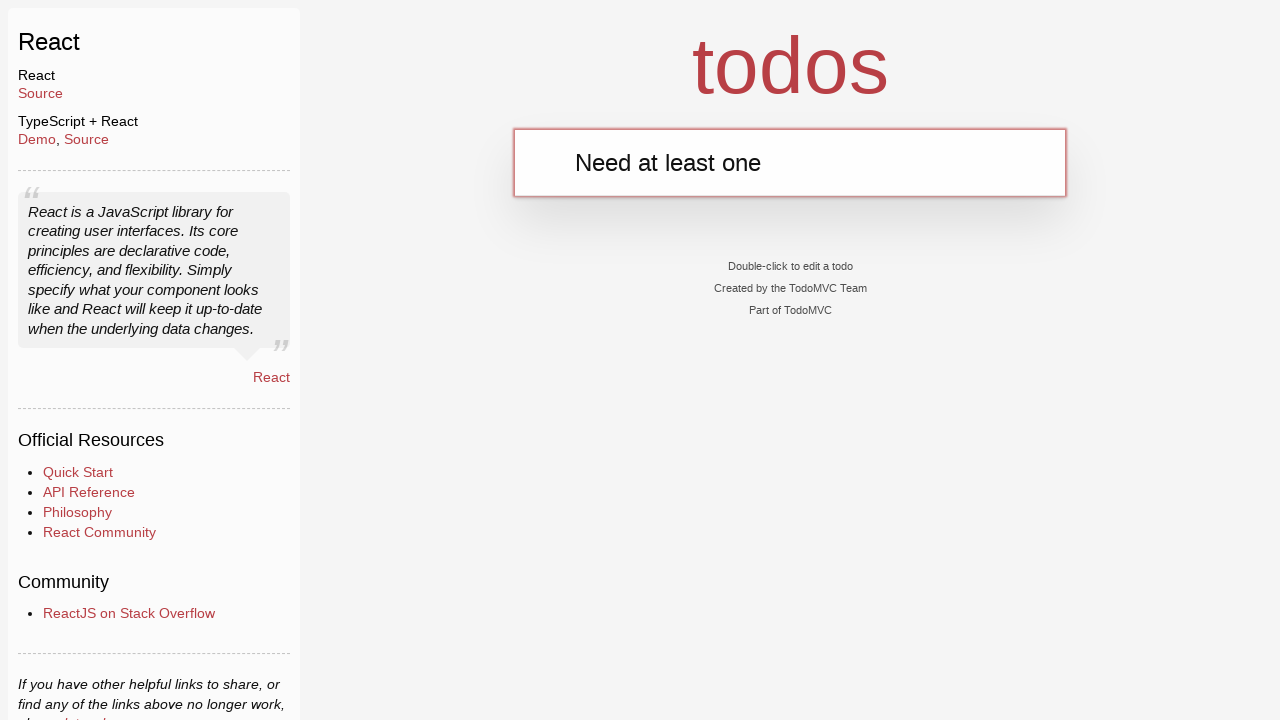

Pressed Enter to create the todo item on .new-todo
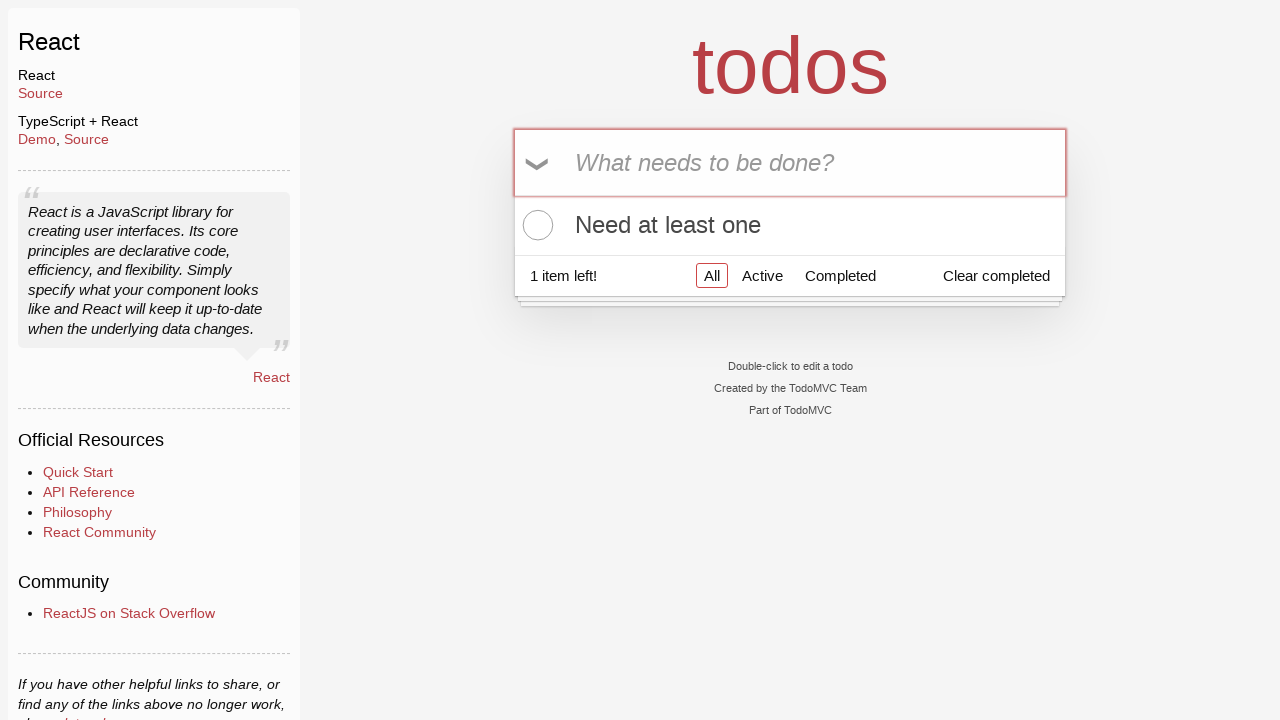

Filter links became visible
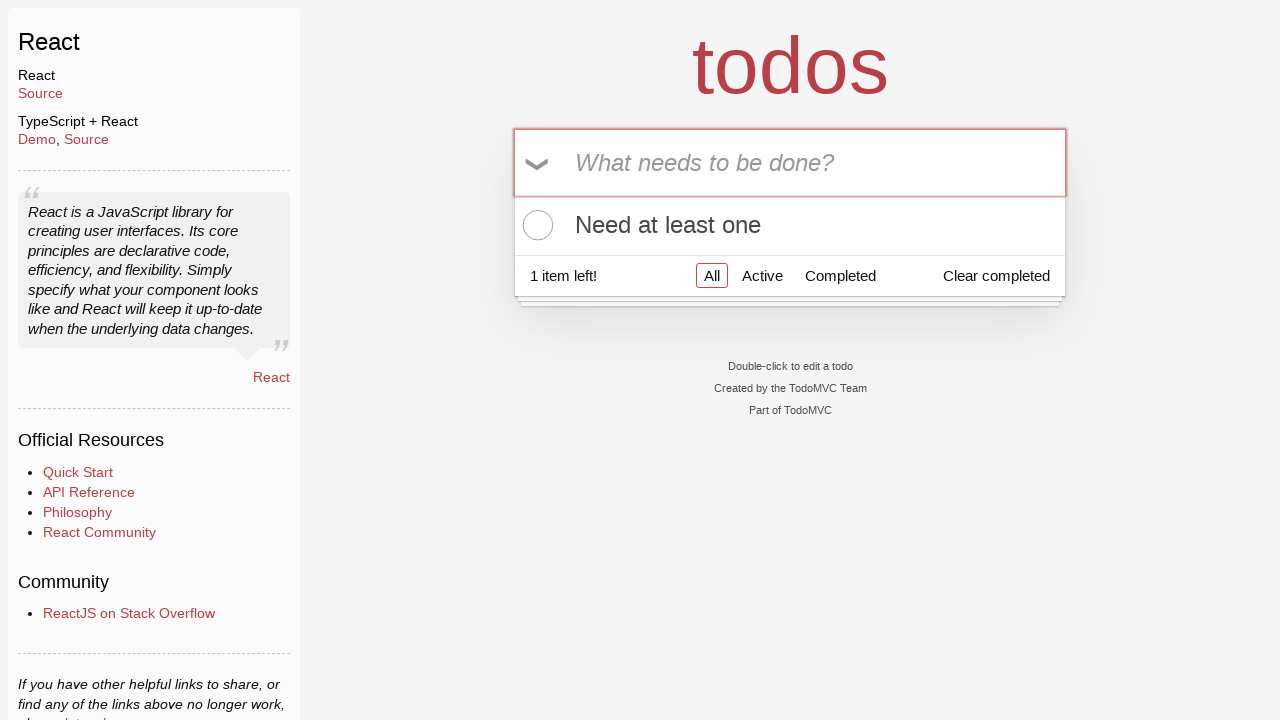

Clicked on Active filter link at (762, 275) on .filters li:nth-child(2) a
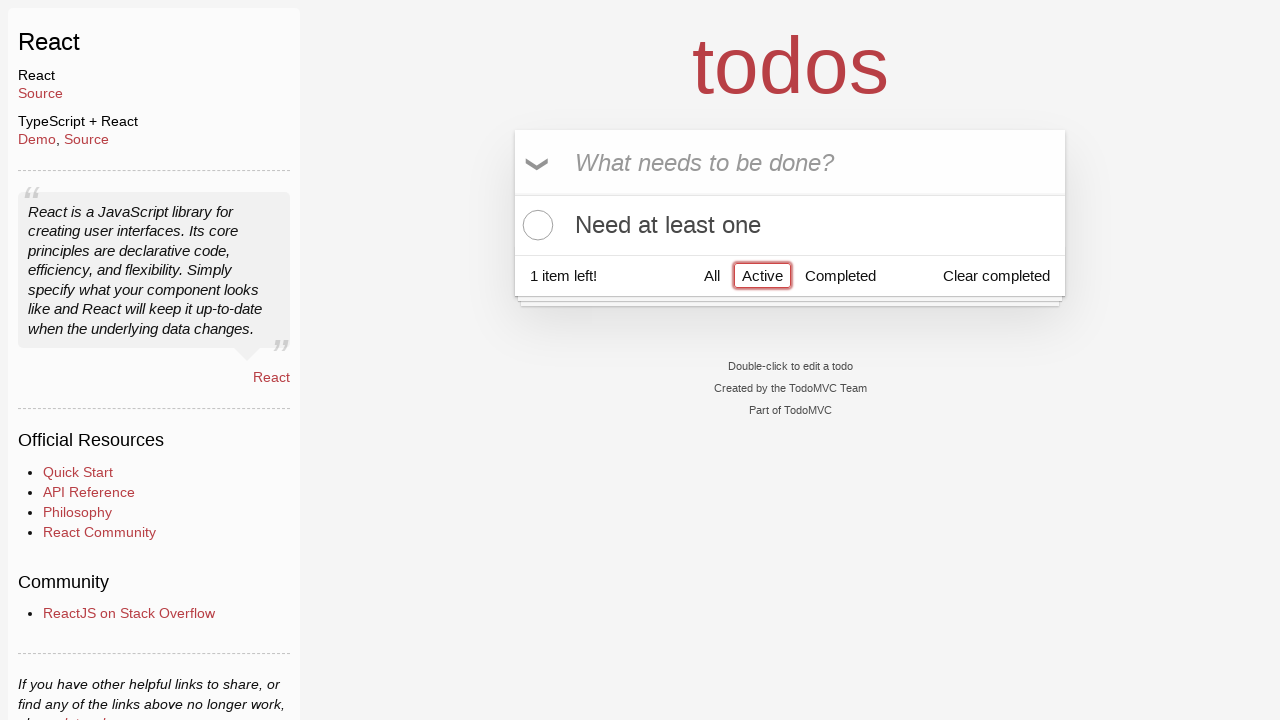

Clicked on Completed filter link at (840, 275) on .filters li:nth-child(3) a
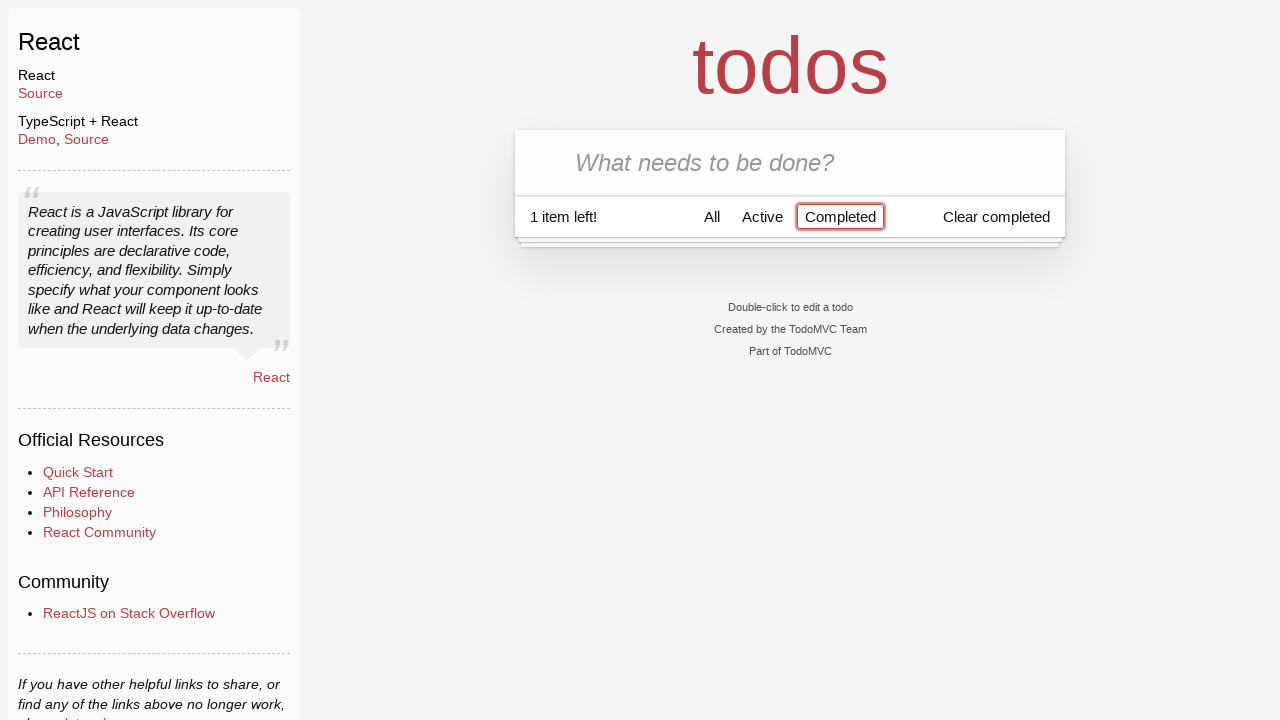

Clicked on All filter link at (712, 216) on .filters li:nth-child(1) a
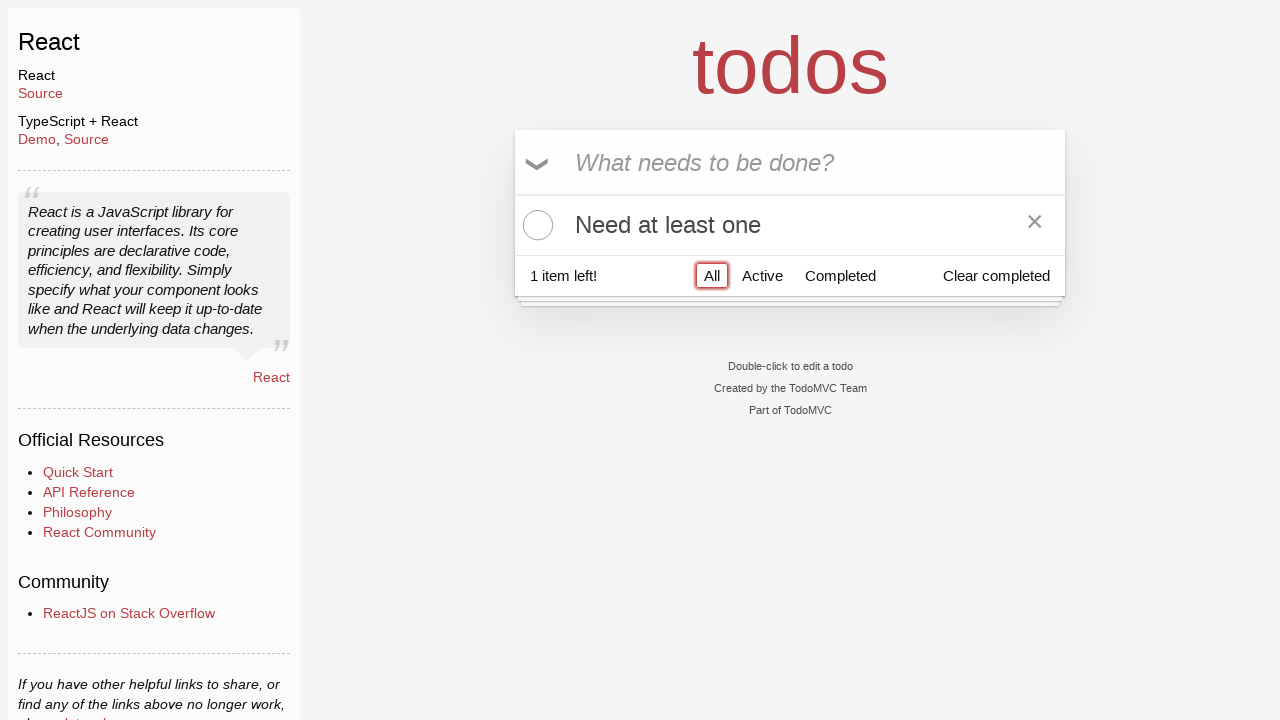

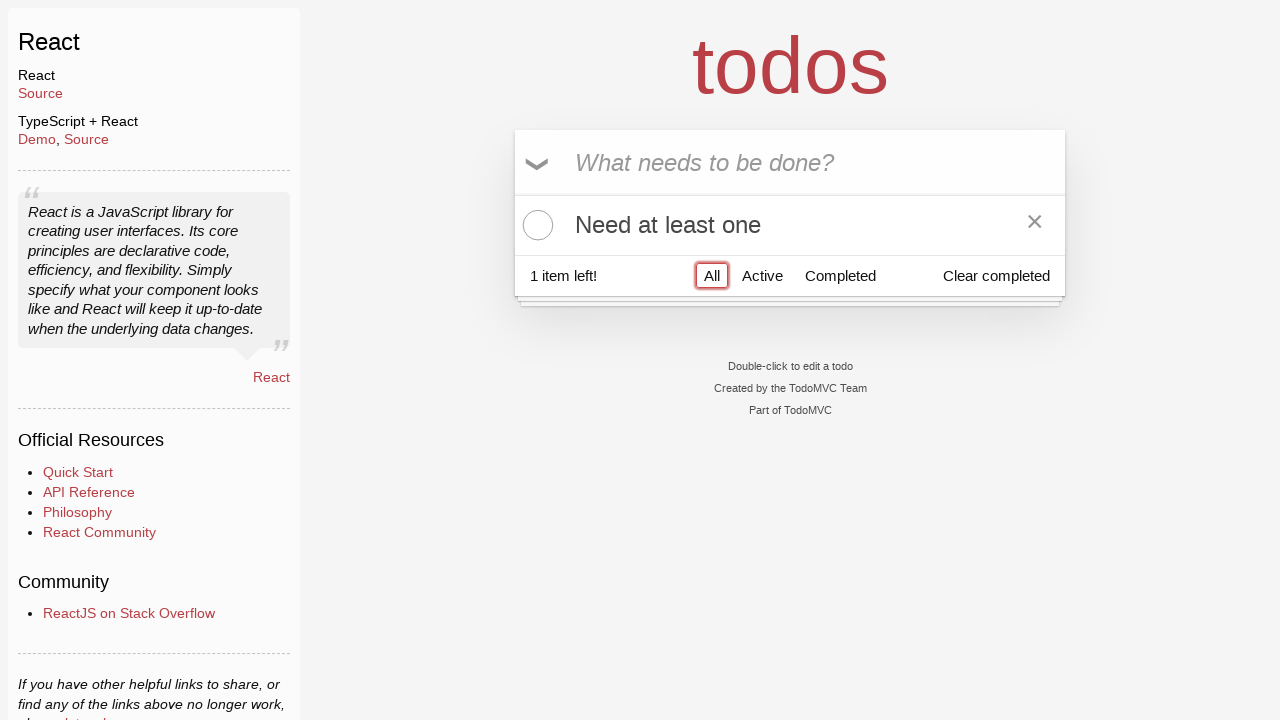